Tests a registration form by filling all required input fields in the first block with text, submitting the form, and verifying the success message is displayed.

Starting URL: http://suninjuly.github.io/registration1.html

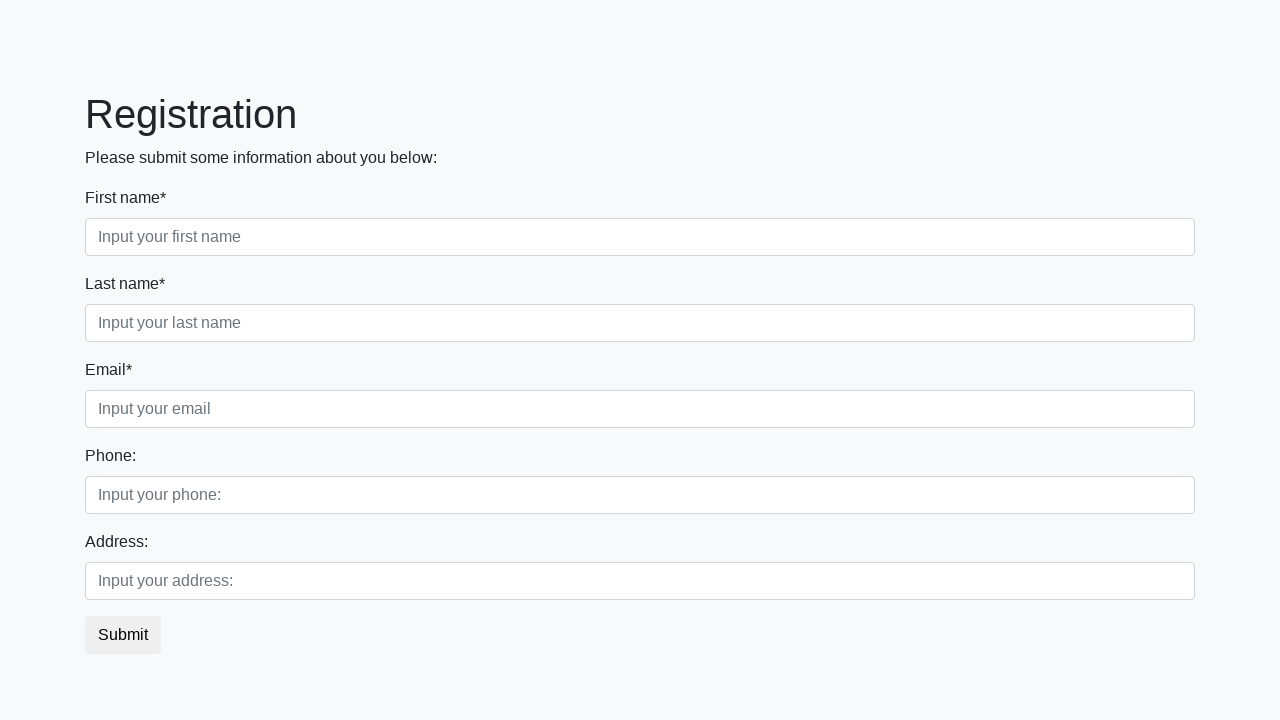

Located all required input fields in the first block
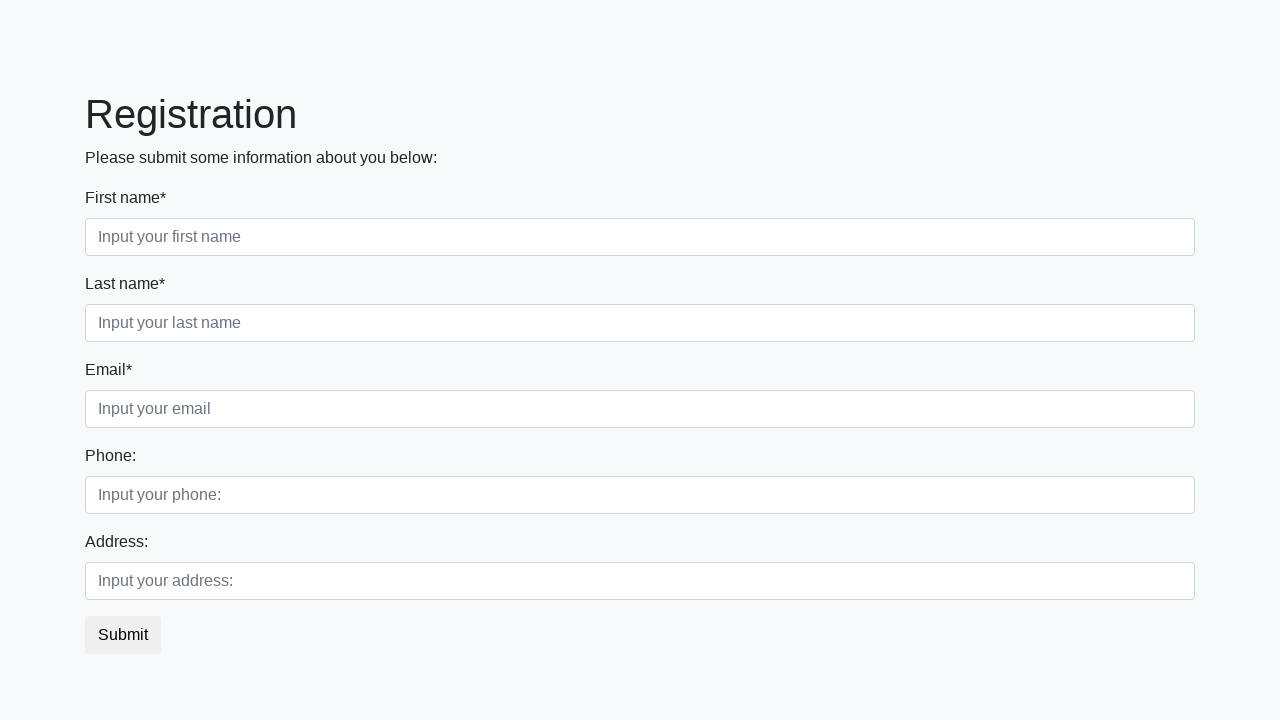

Found 3 input fields to fill
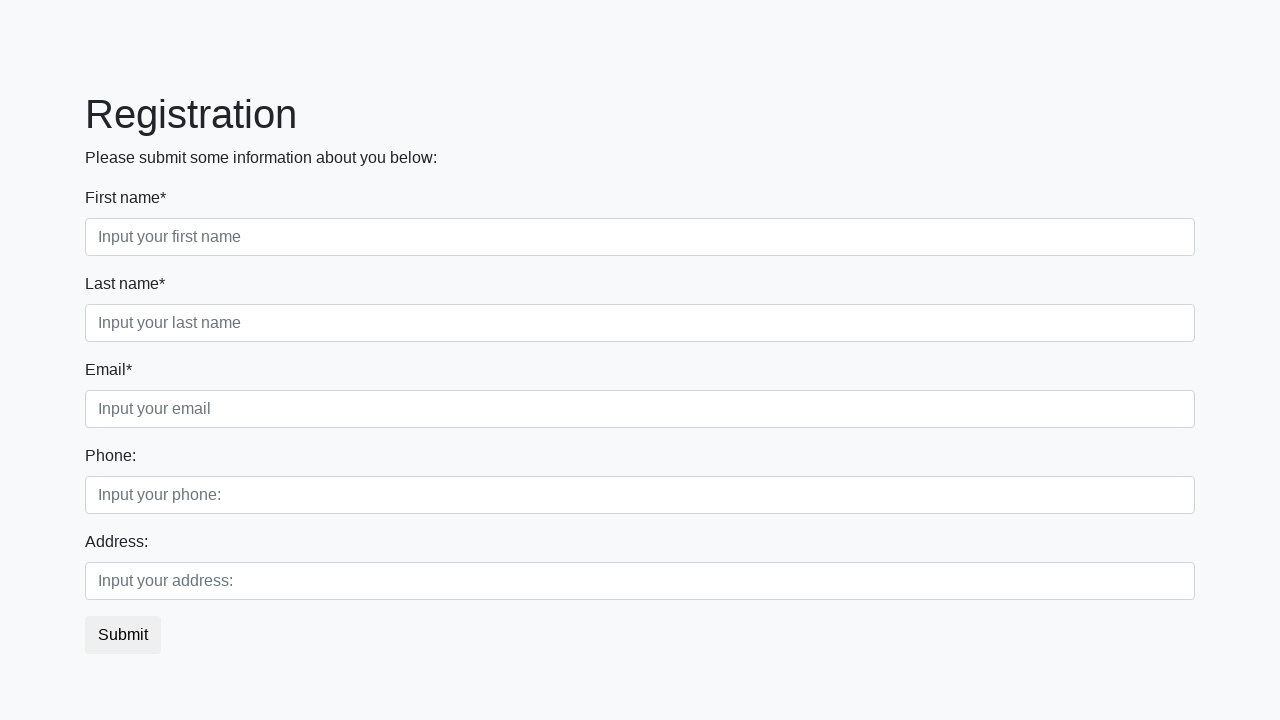

Filled input field 1 of 3 with 'Test Answer' on div.first_block > div[class*="form-group"] > input[class*="form-control"] >> nth
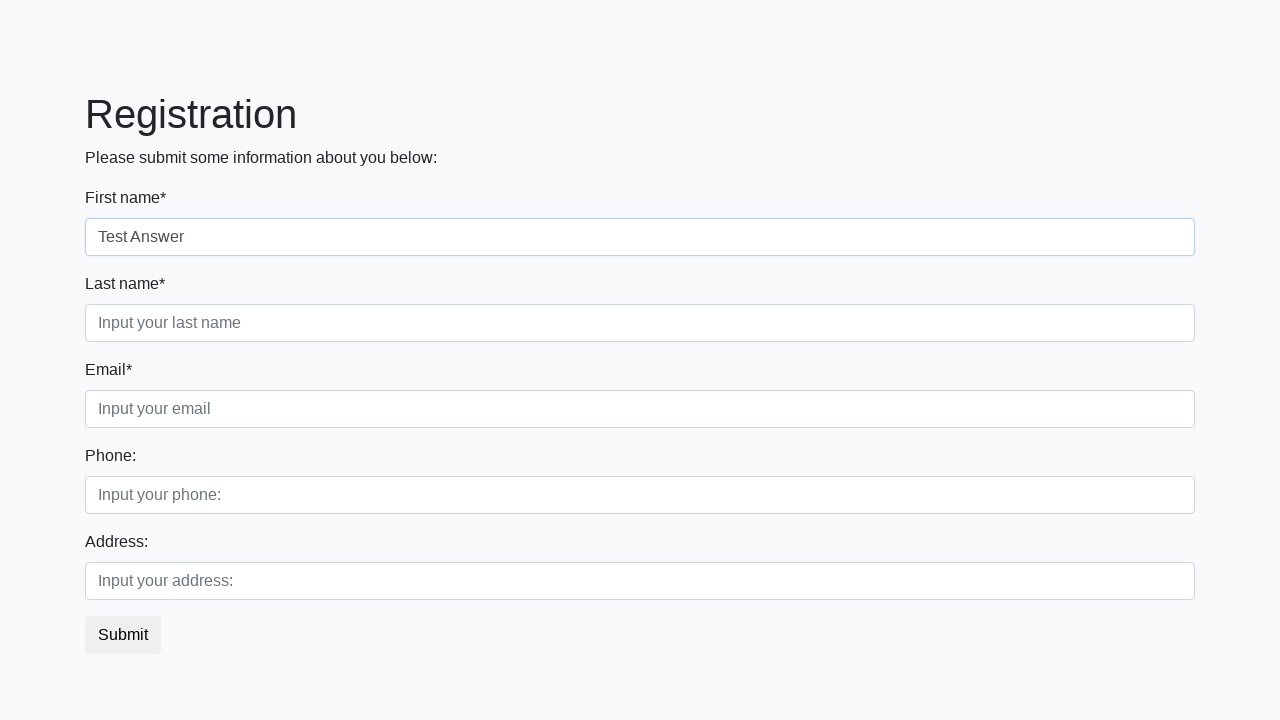

Filled input field 2 of 3 with 'Test Answer' on div.first_block > div[class*="form-group"] > input[class*="form-control"] >> nth
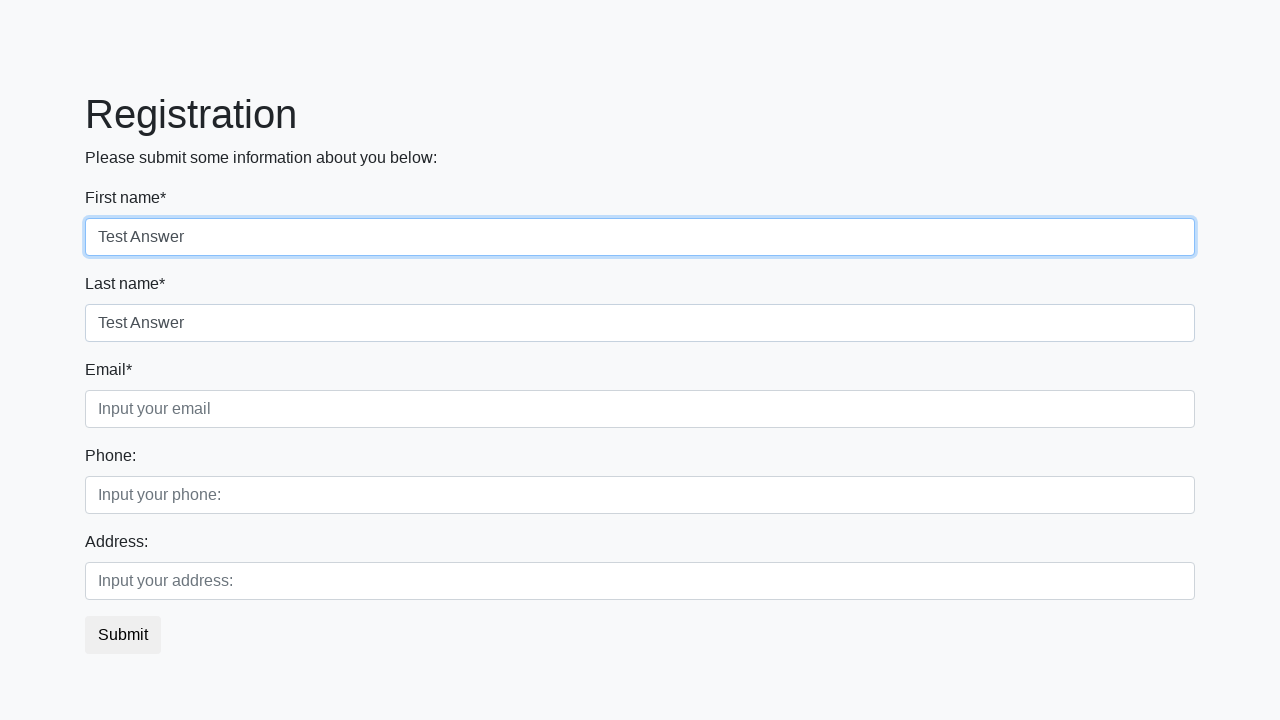

Filled input field 3 of 3 with 'Test Answer' on div.first_block > div[class*="form-group"] > input[class*="form-control"] >> nth
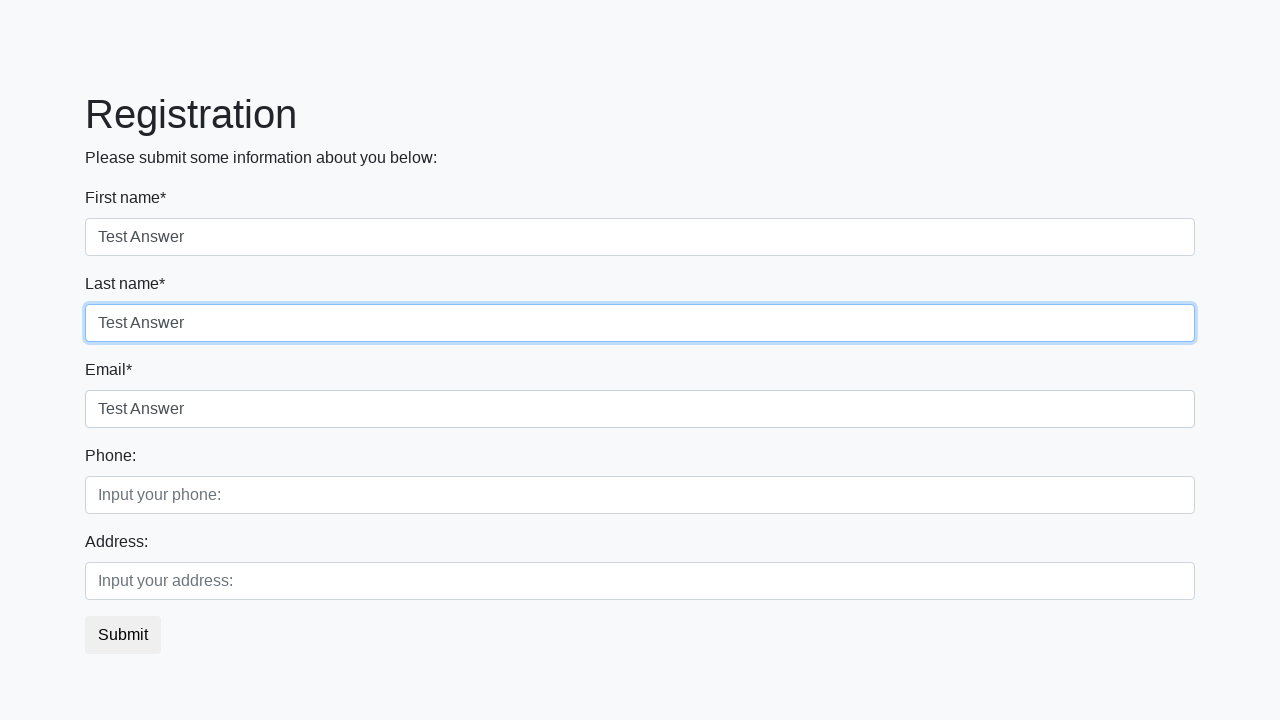

Clicked the submit button to register at (123, 635) on button.btn
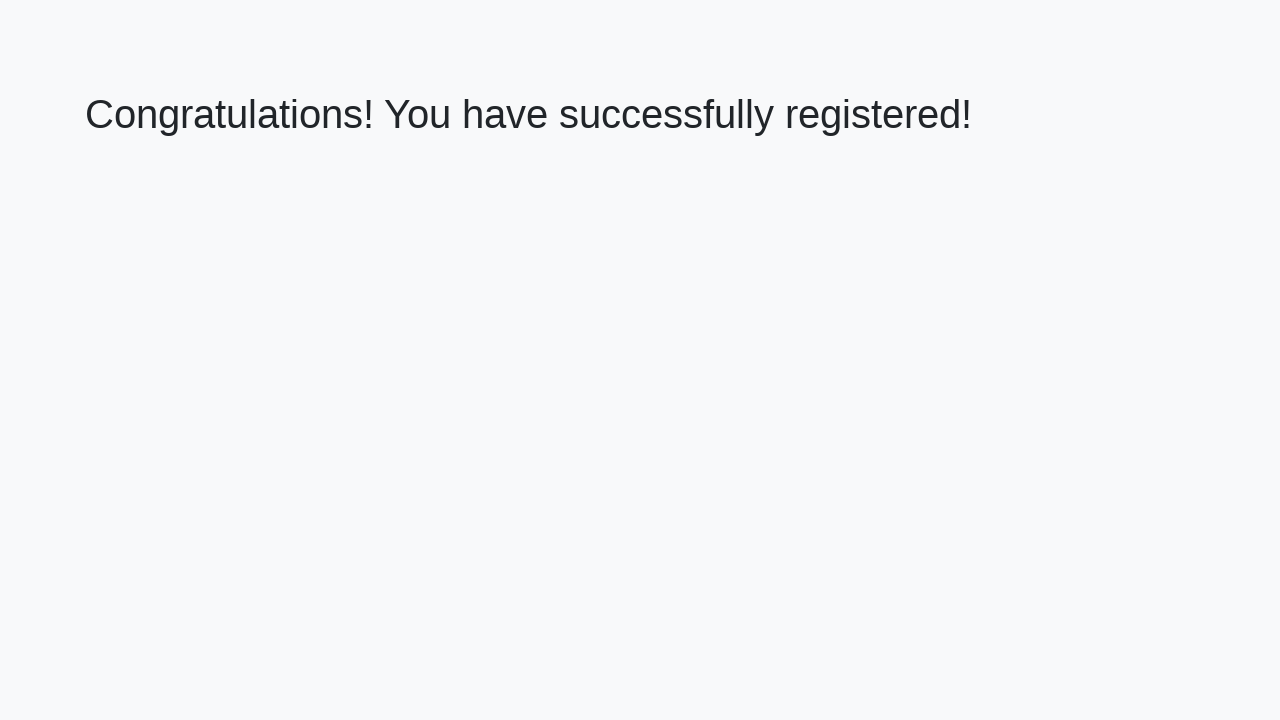

Success page loaded with h1 element
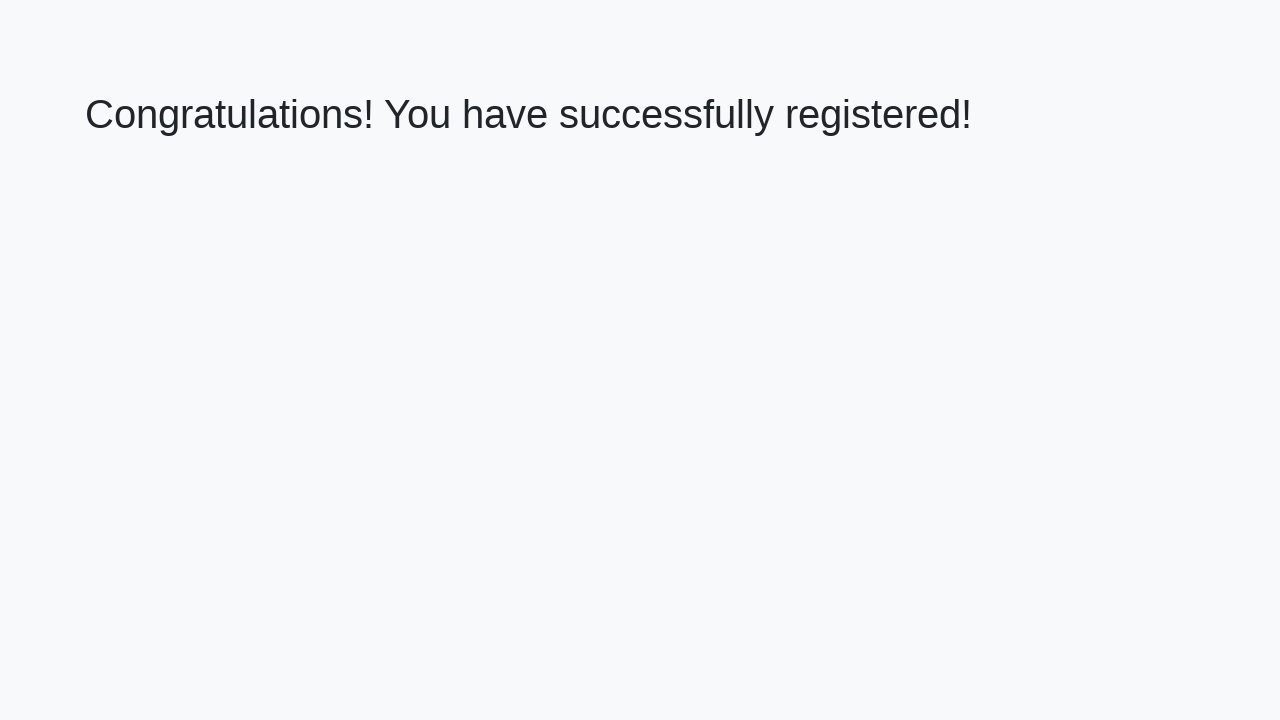

Retrieved success message text: 'Congratulations! You have successfully registered!'
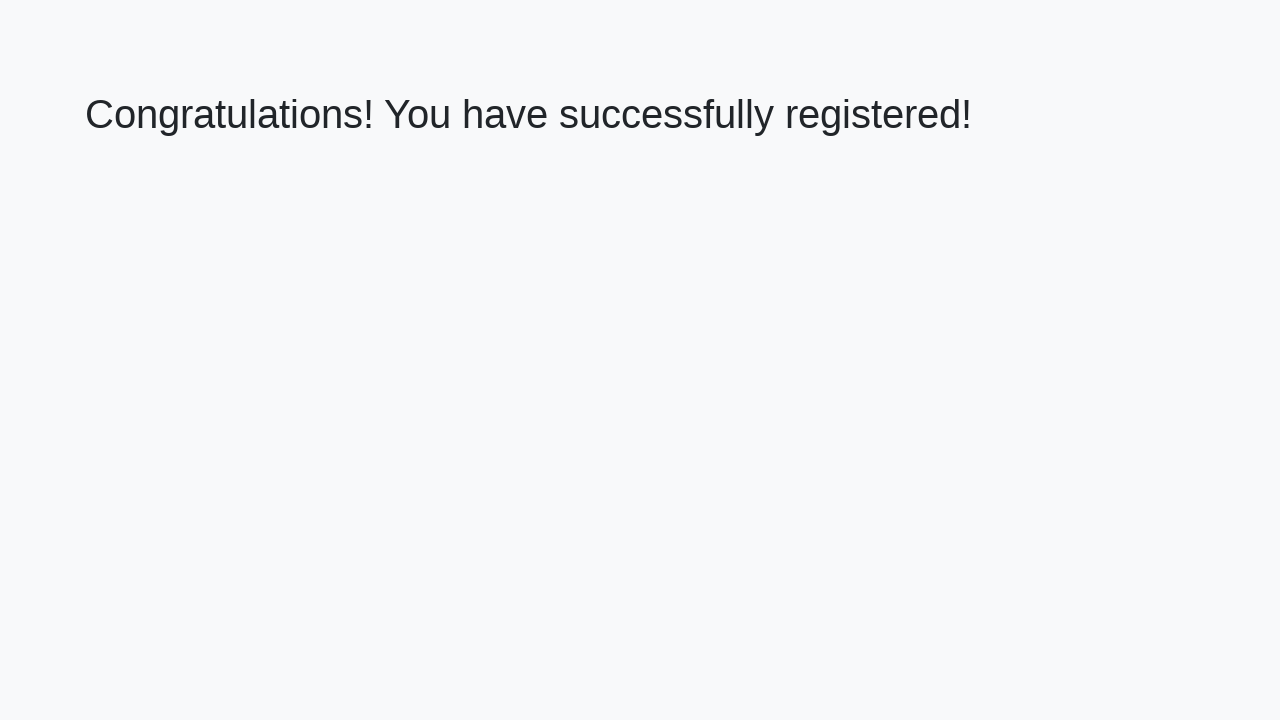

Verified success message matches expected registration confirmation
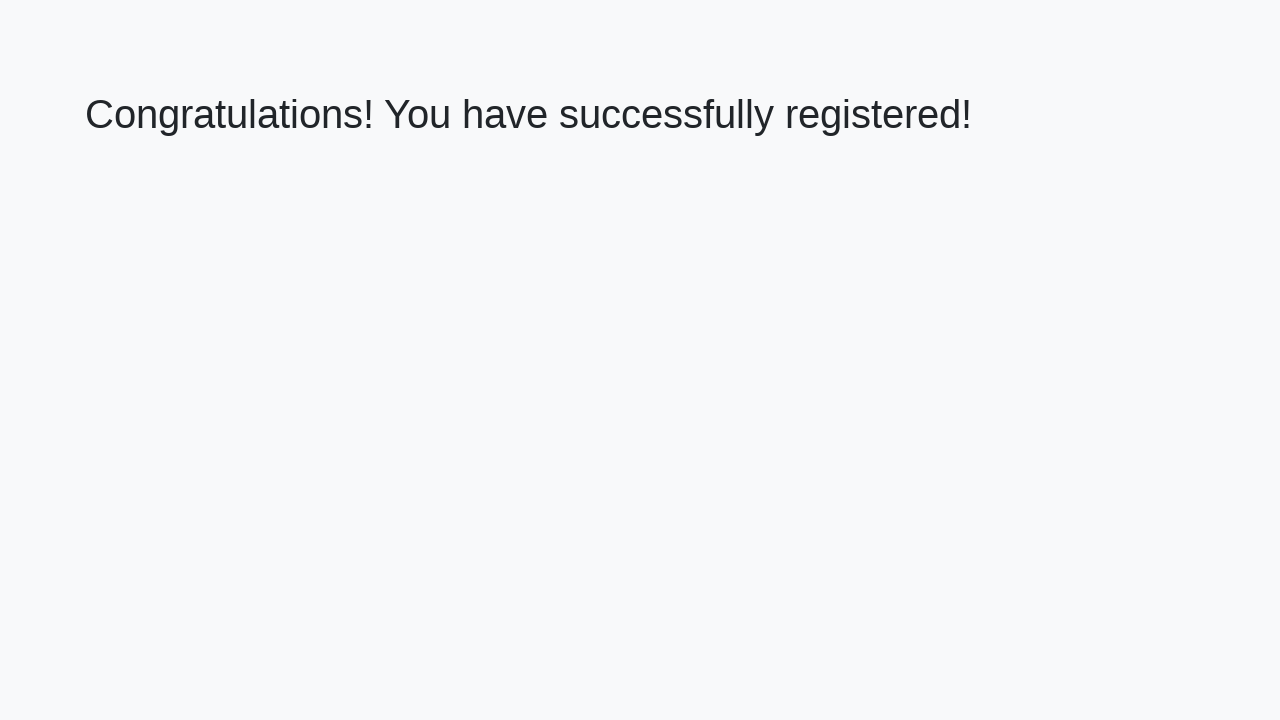

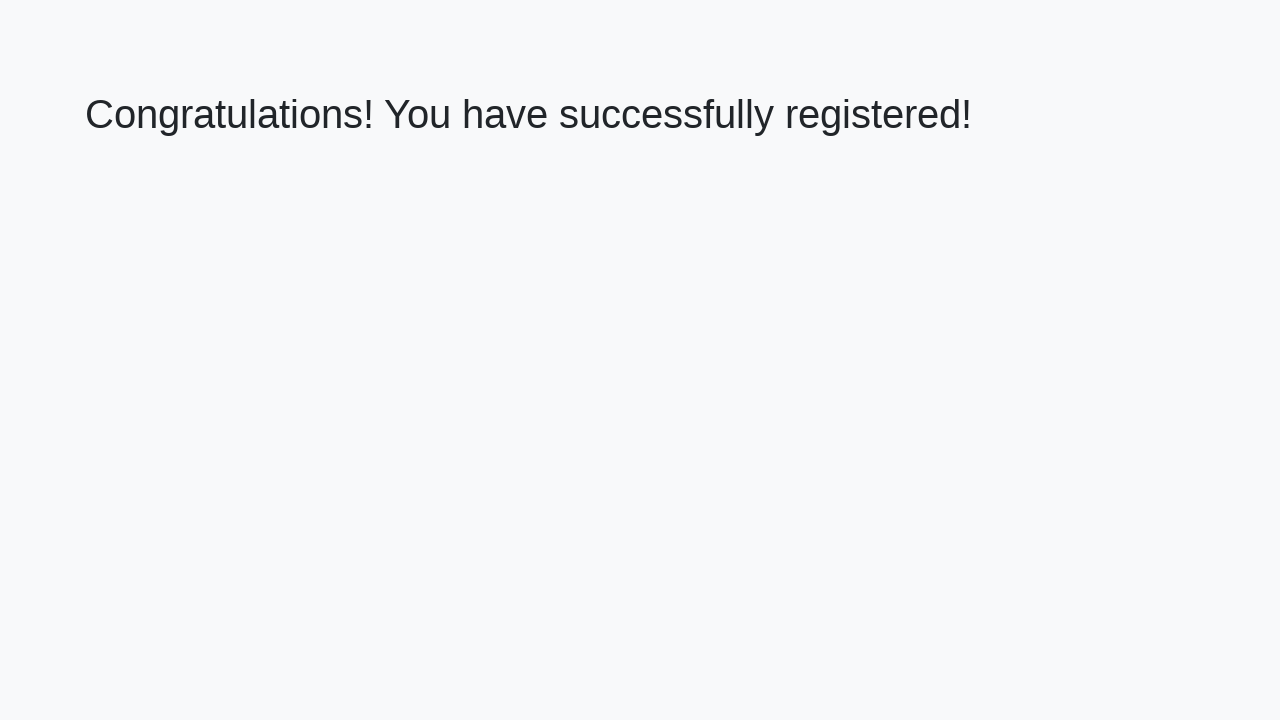